Tests an AJAX-powered dropdown list by selecting an option from the dropdown and waiting for the AJAX response to update the page.

Starting URL: https://www.plus2net.com/php_tutorial/ajax_drop_down_list-demo.php

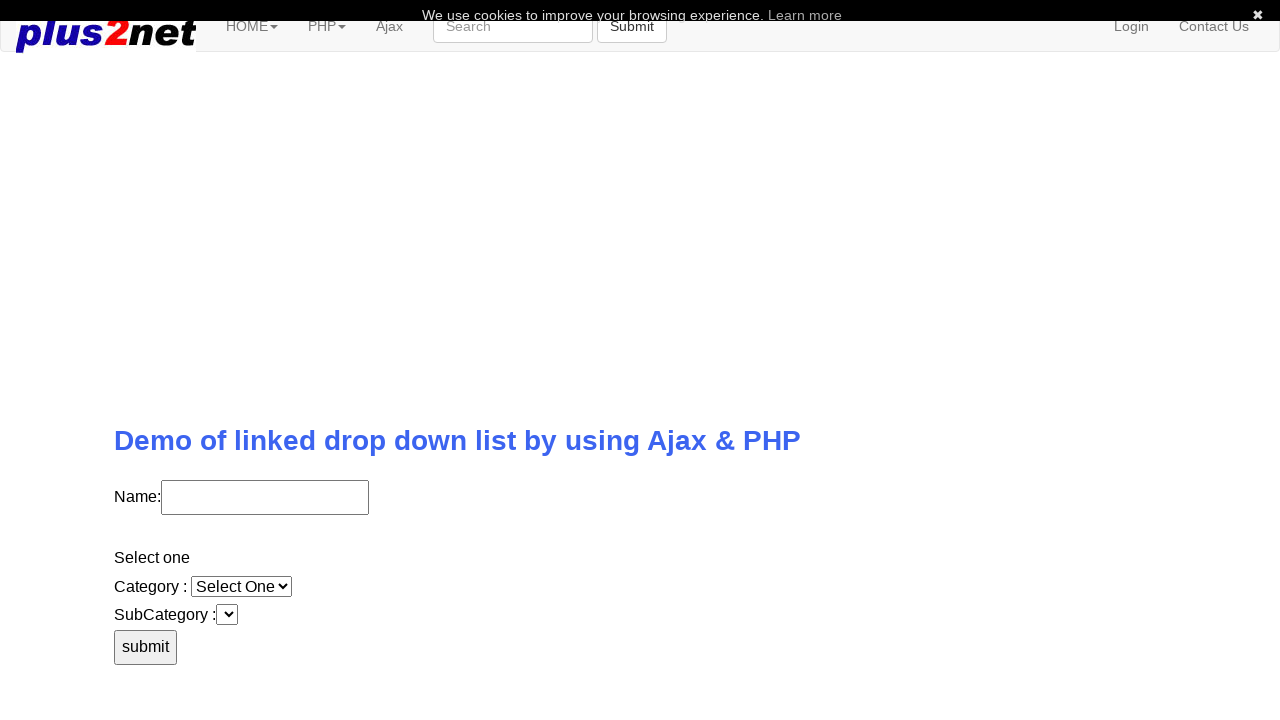

Waited for primary dropdown (s1) to be available
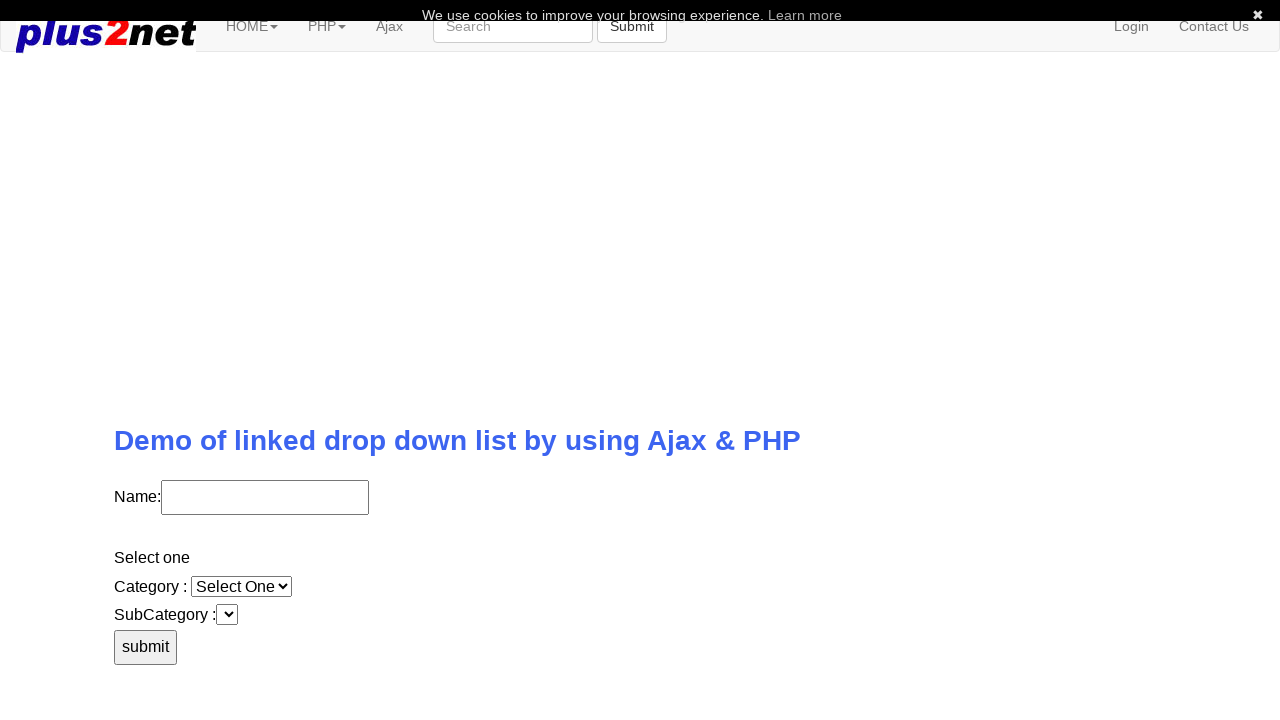

Selected 'Colors' option (value='2') from primary dropdown
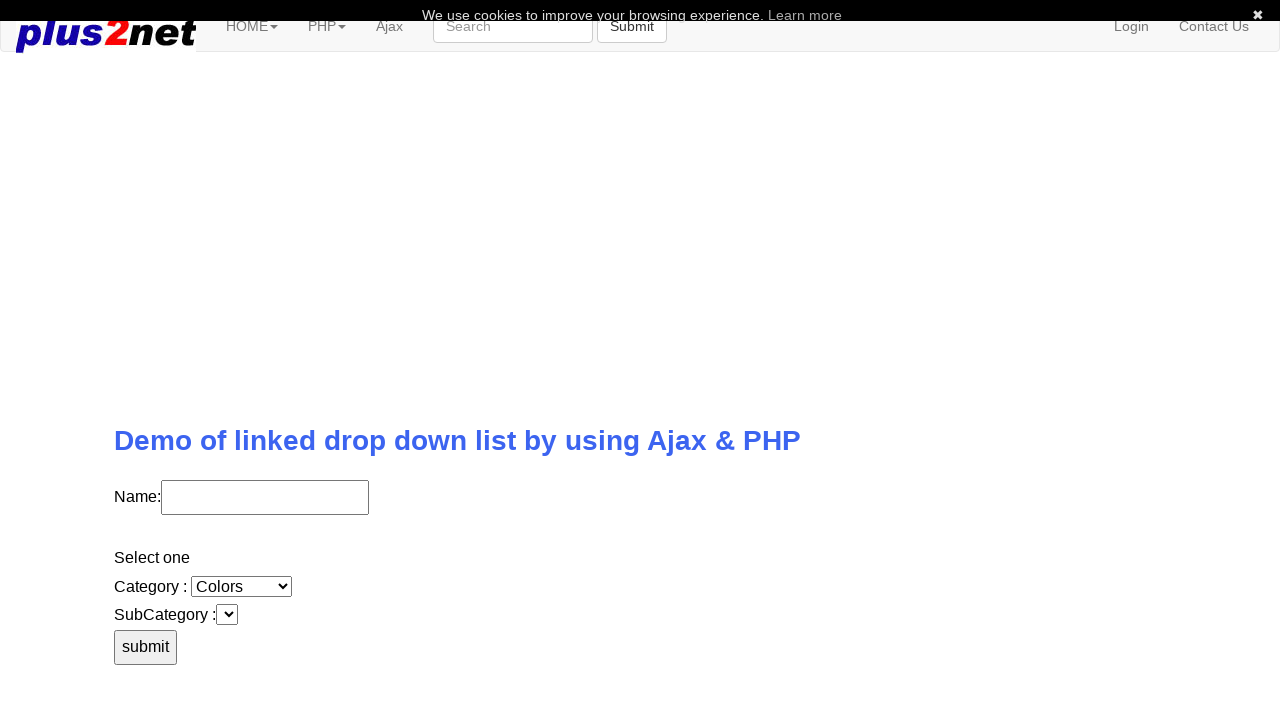

AJAX response completed and secondary dropdown (s2) populated
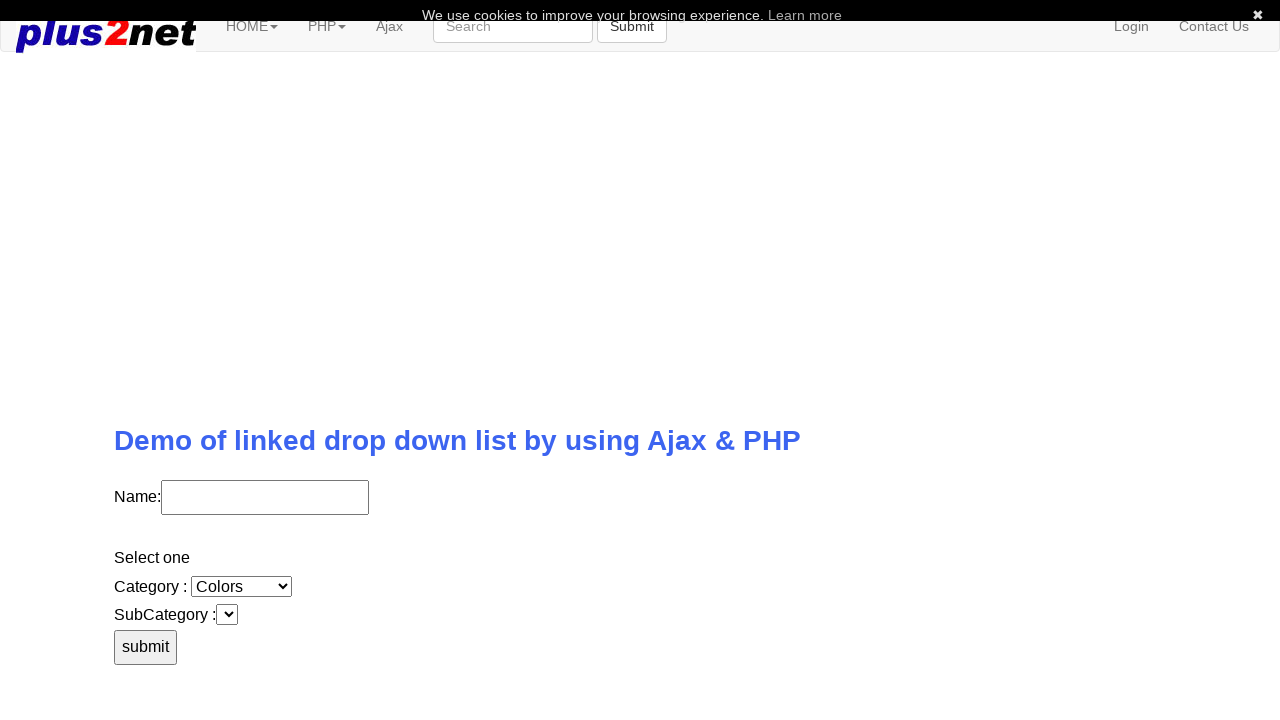

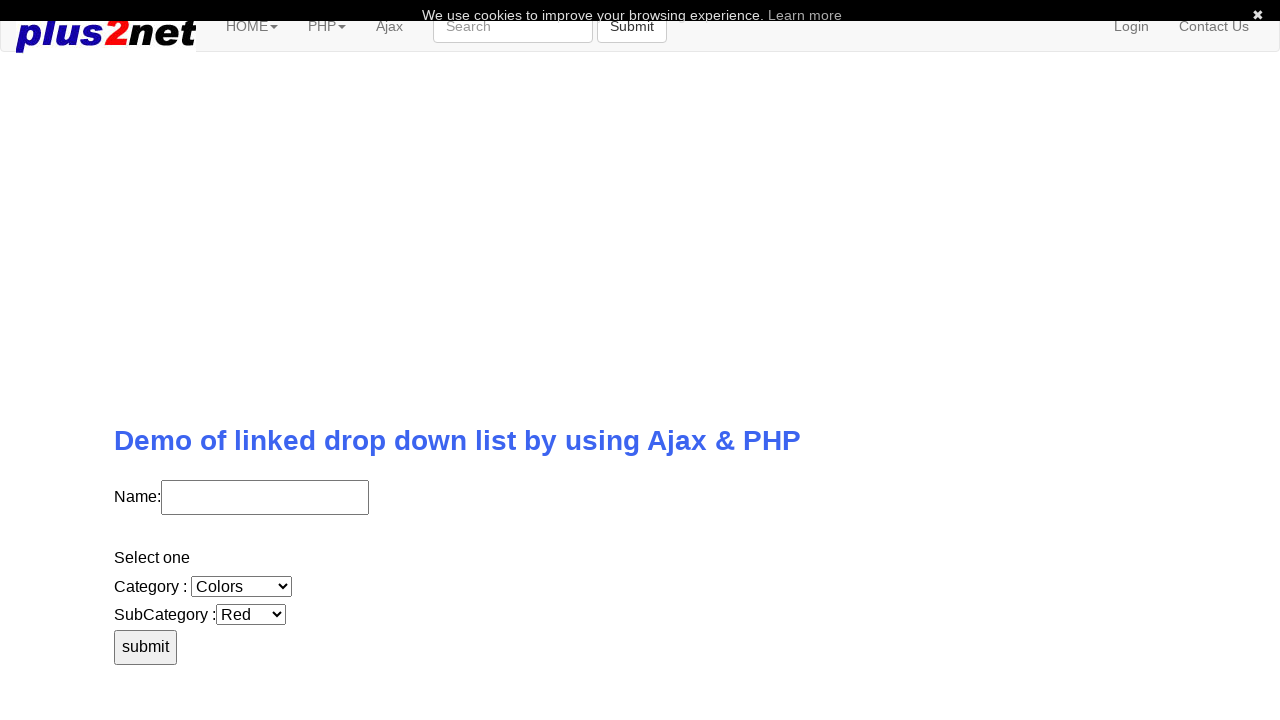